Tests if page title remains the same after refreshing the page

Starting URL: http://www.walla.co.il

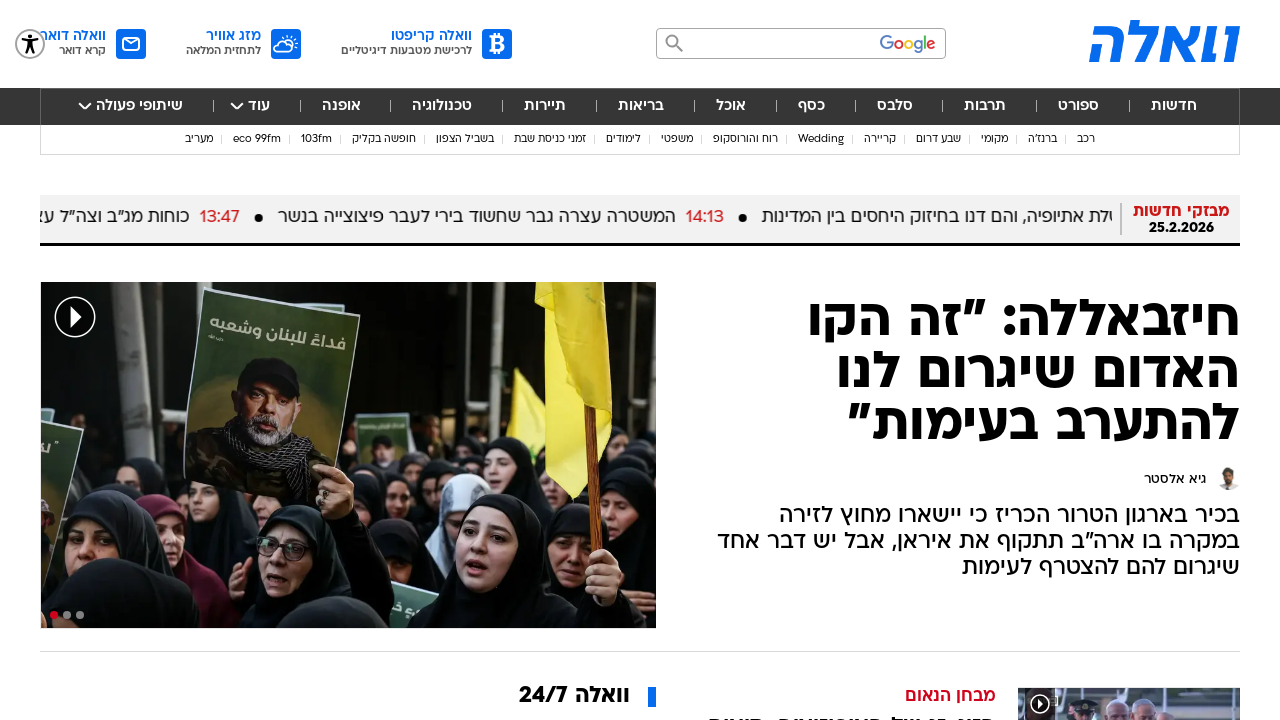

Retrieved initial page title
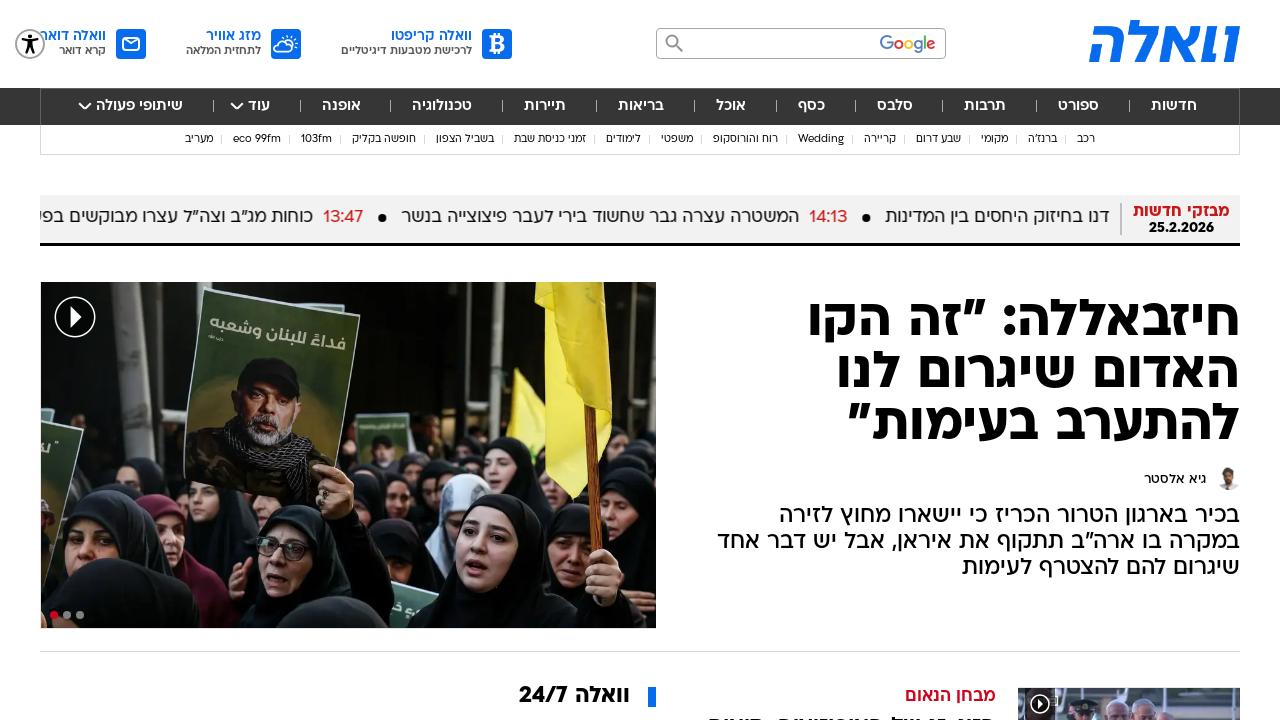

Refreshed the page
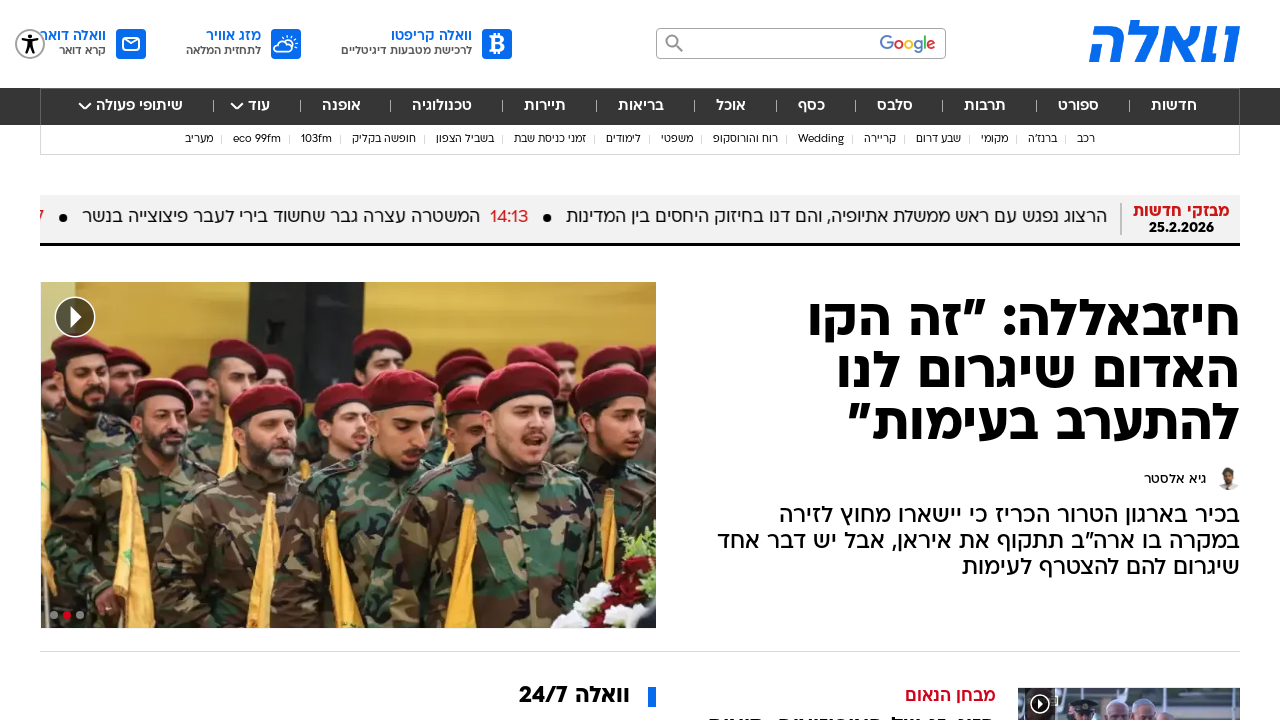

Retrieved page title after refresh
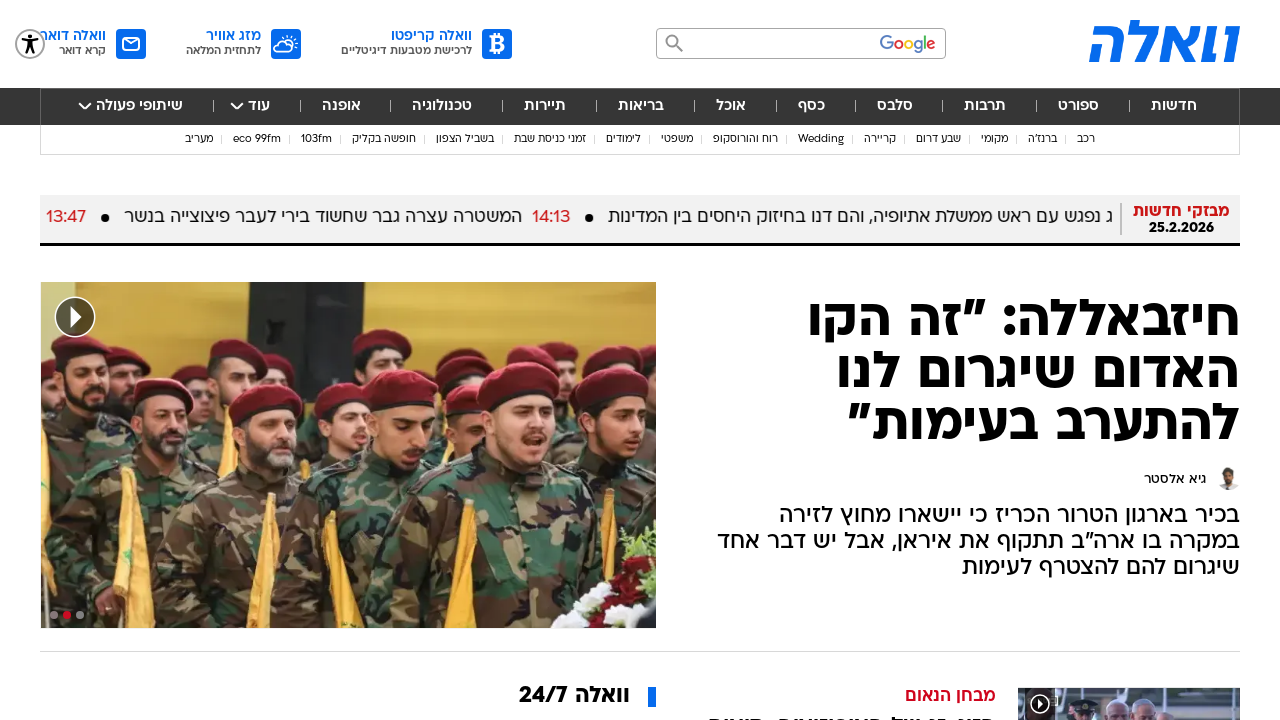

Asserted that page title remained the same after refresh
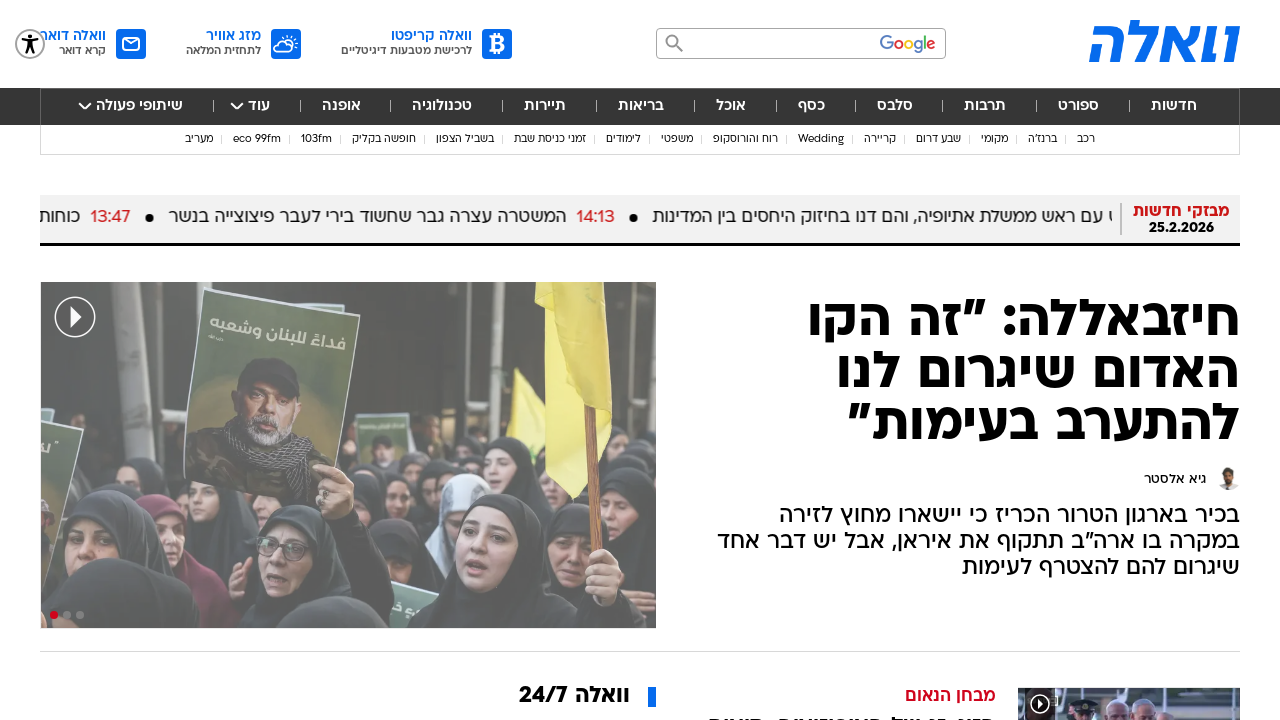

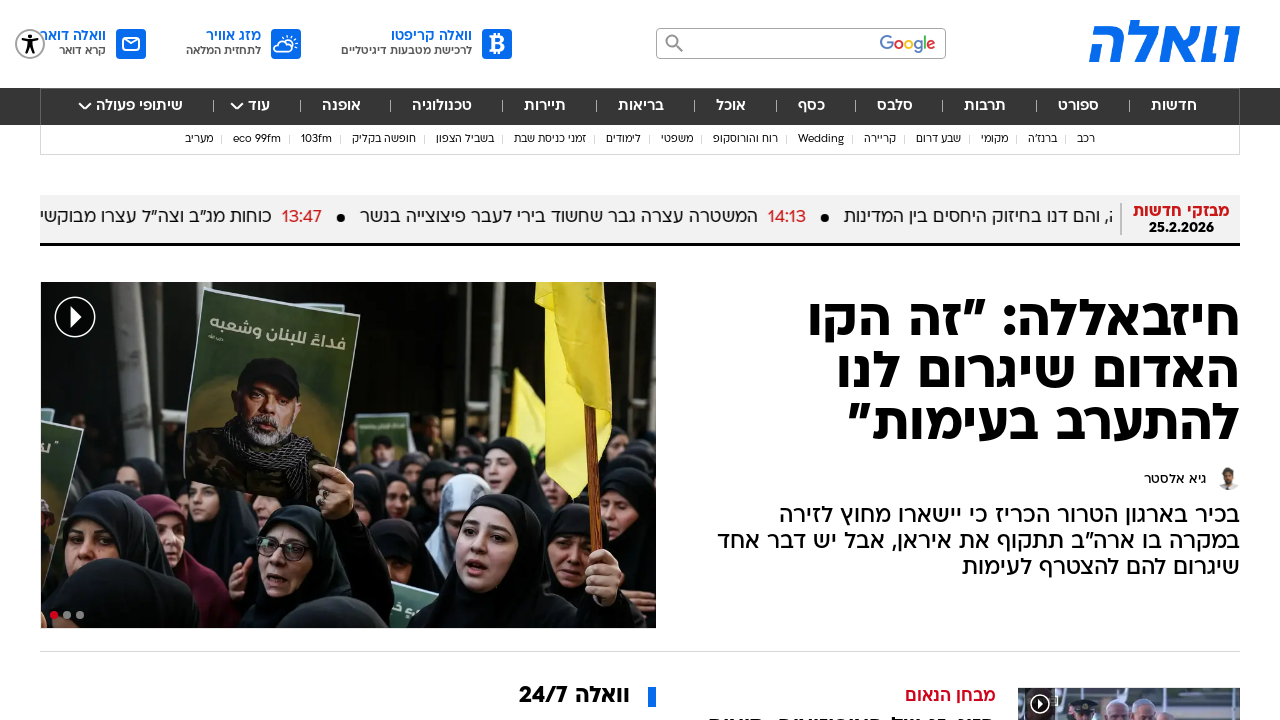